Tests a registration form by filling required input fields across three form groups and submitting the form, then verifies successful registration by checking for a congratulations message.

Starting URL: http://suninjuly.github.io/registration1.html

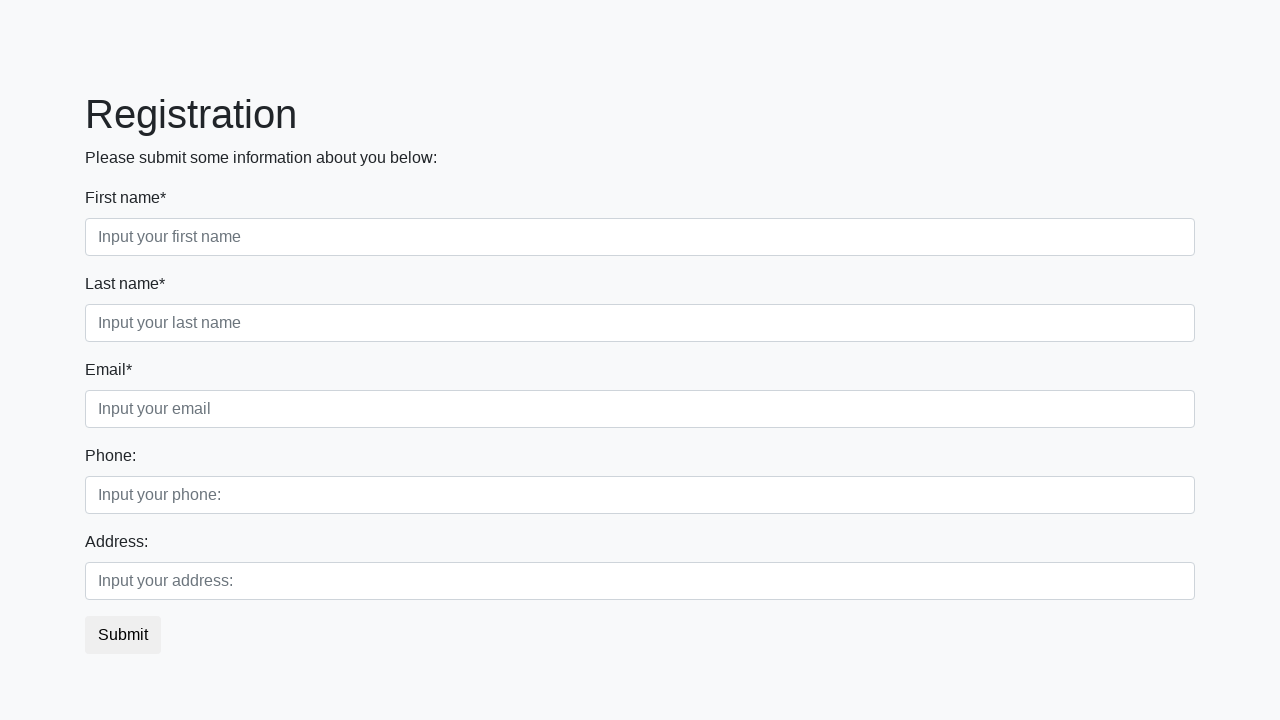

Filled first form group input field with 'Mikhail' on .form-group.first_class input:required
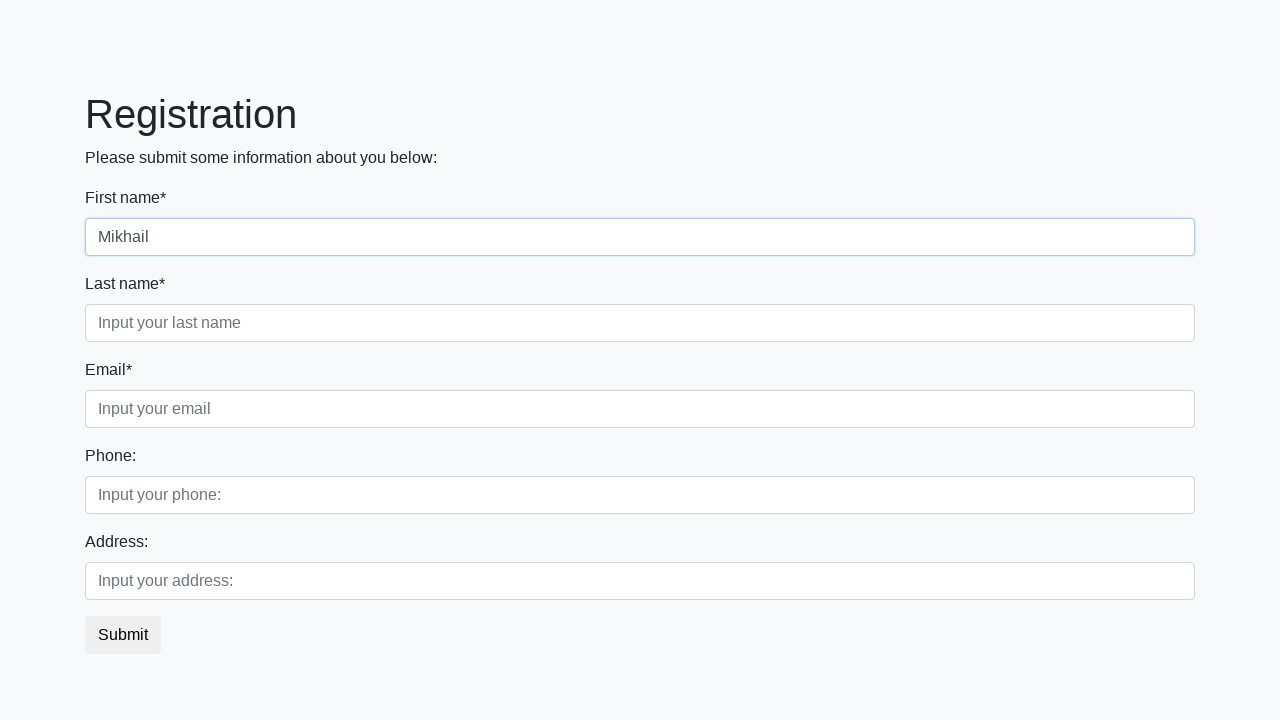

Filled second form group input field with 'Petrov' on .form-group.second_class input:required
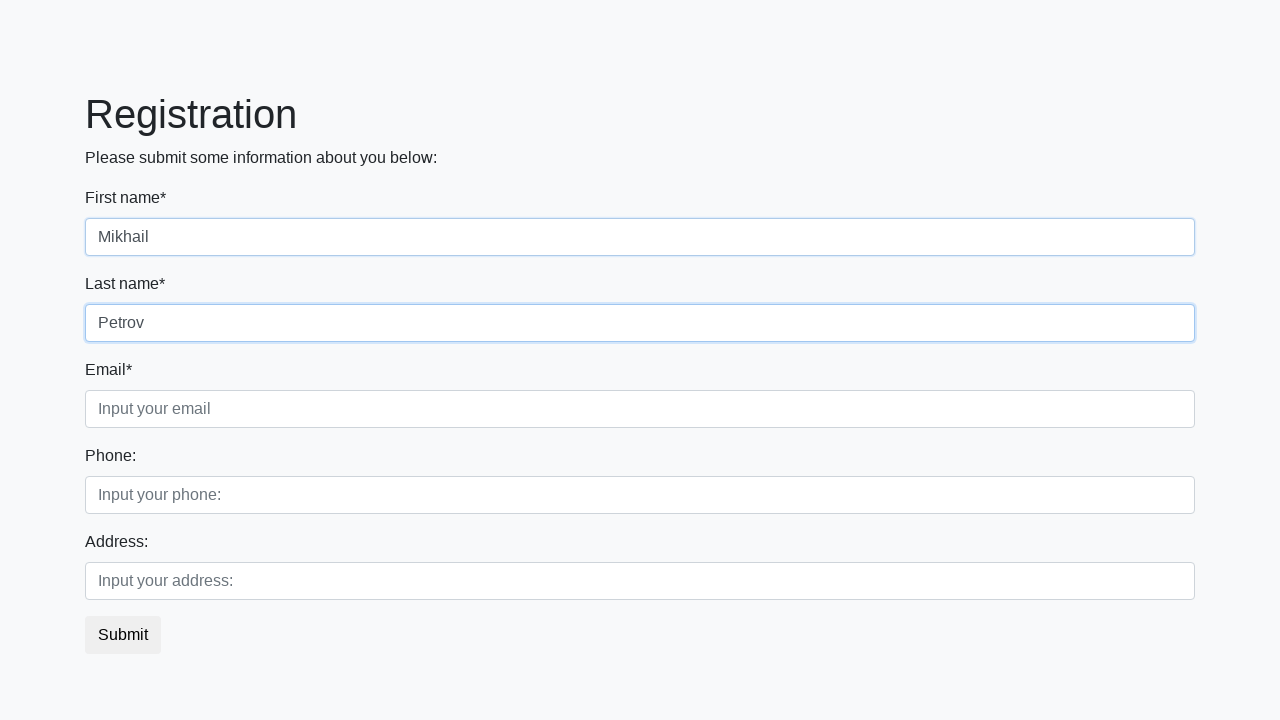

Filled third form group input field with 'Software Engineer' on .form-group.third_class input:required
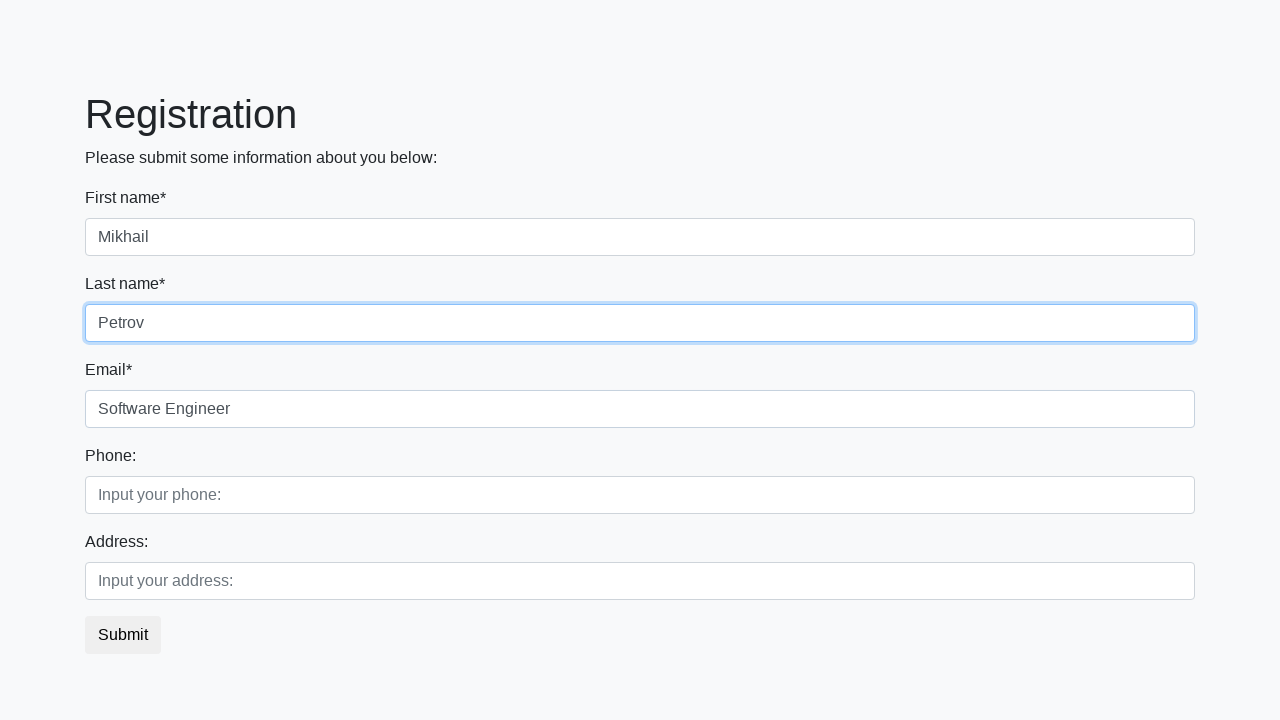

Clicked submit button to register at (123, 635) on button.btn
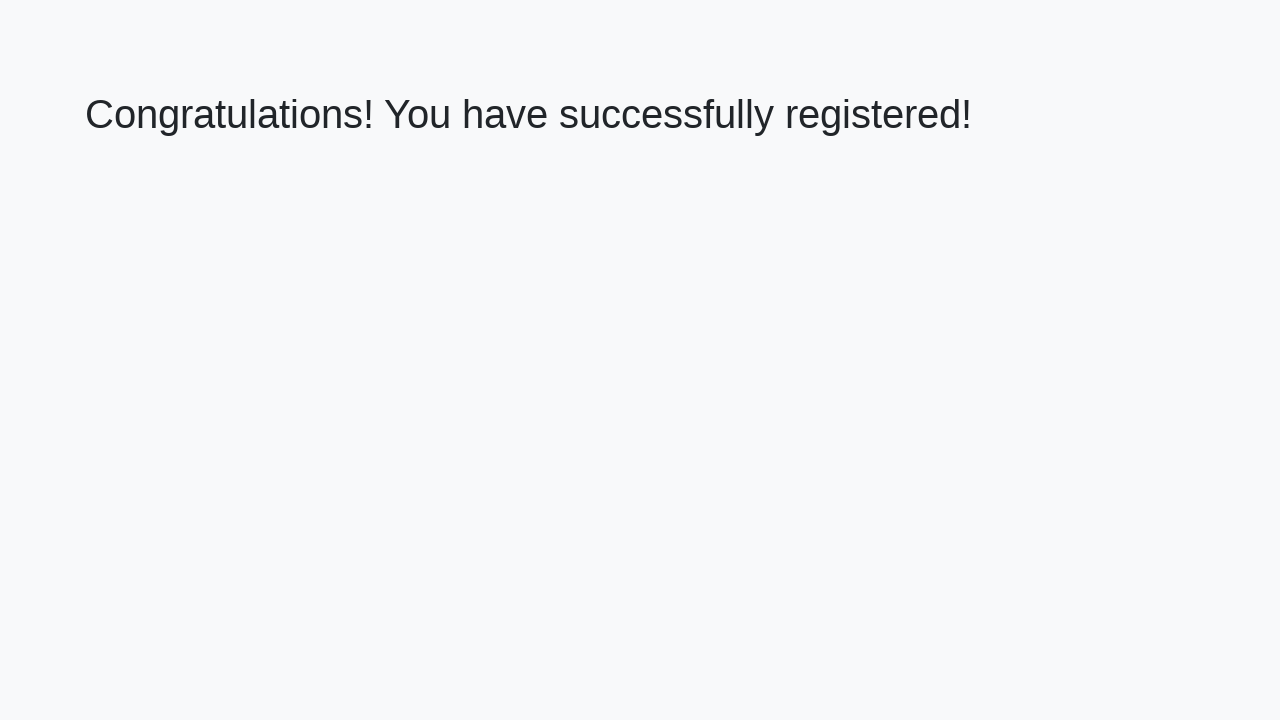

Congratulations message heading loaded
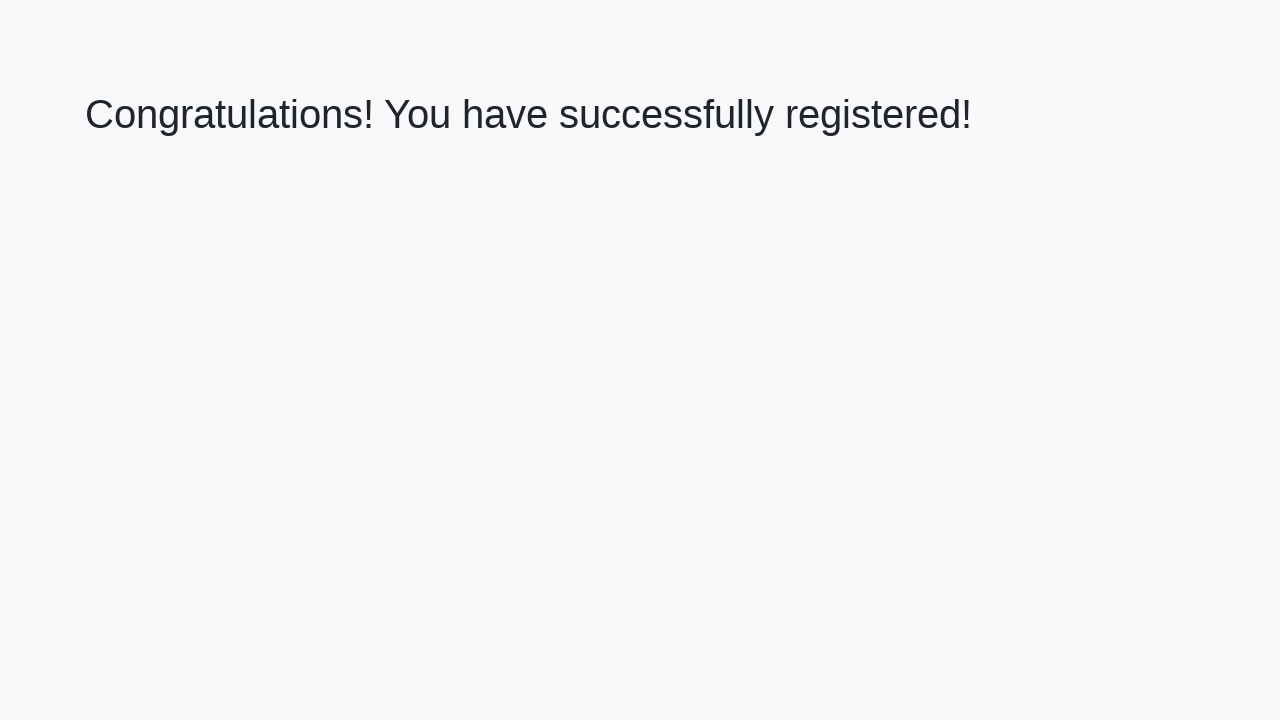

Retrieved congratulations message: 'Congratulations! You have successfully registered!'
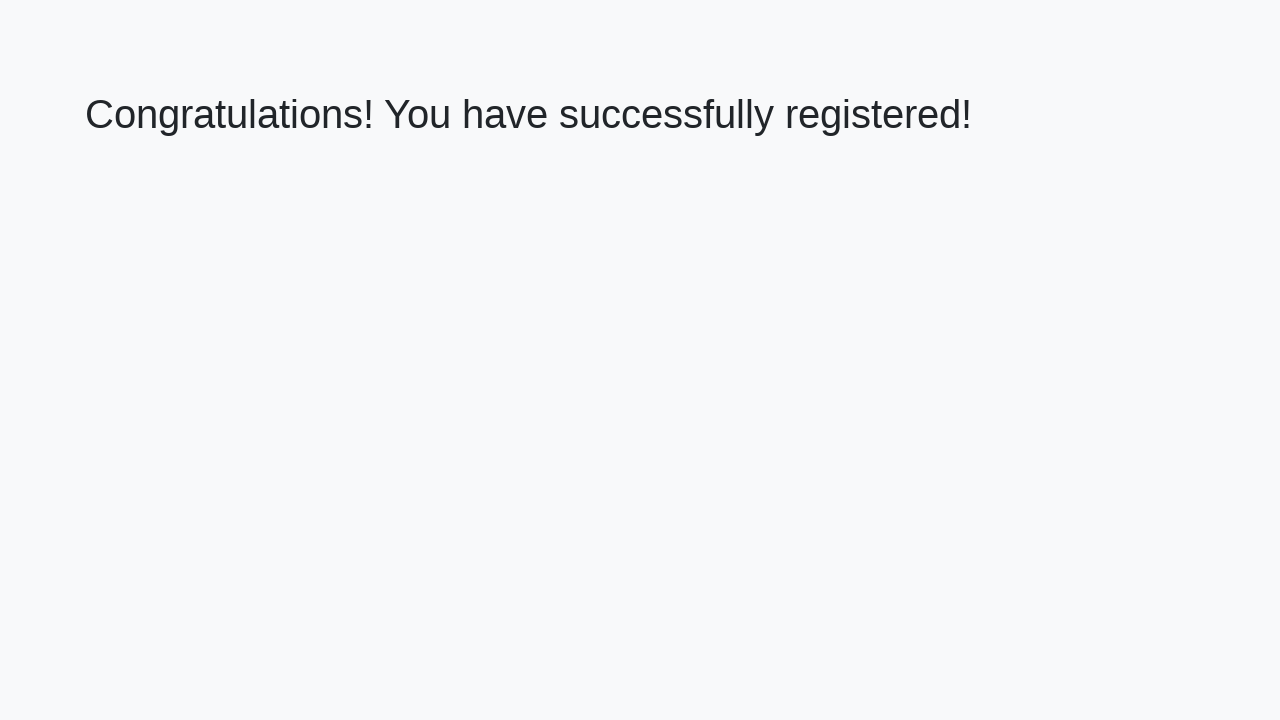

Verified successful registration with correct congratulations message
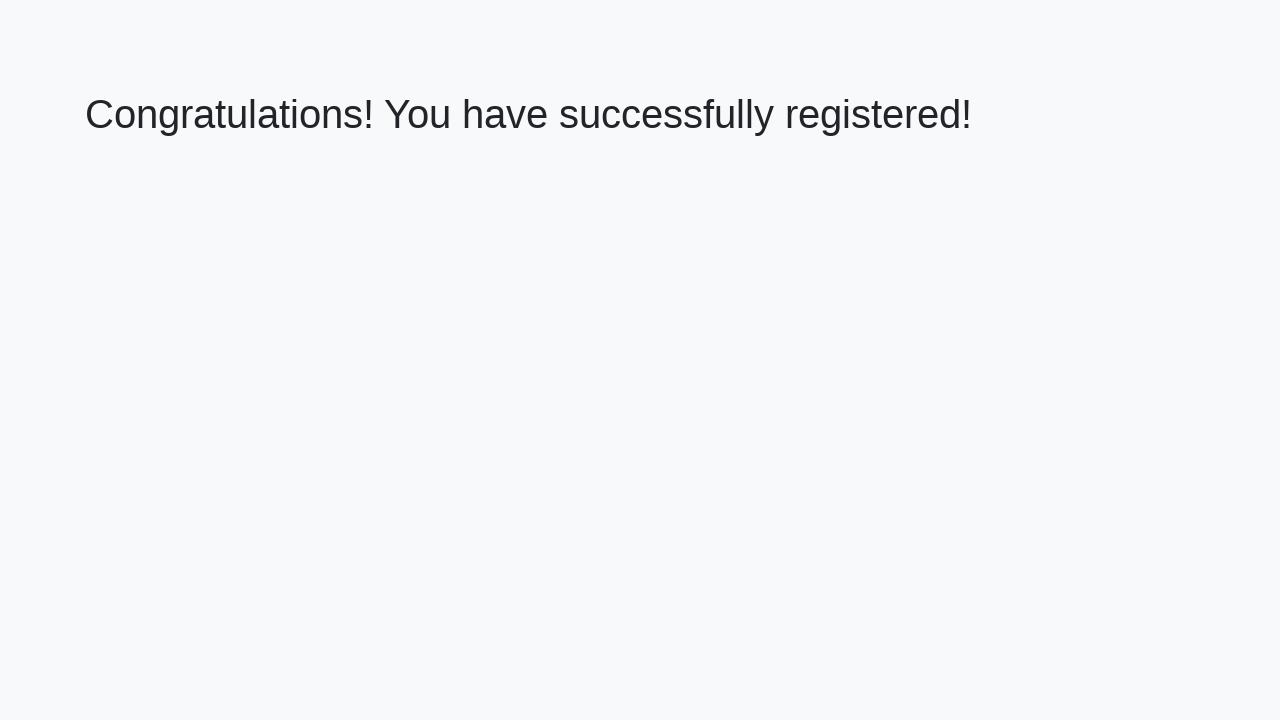

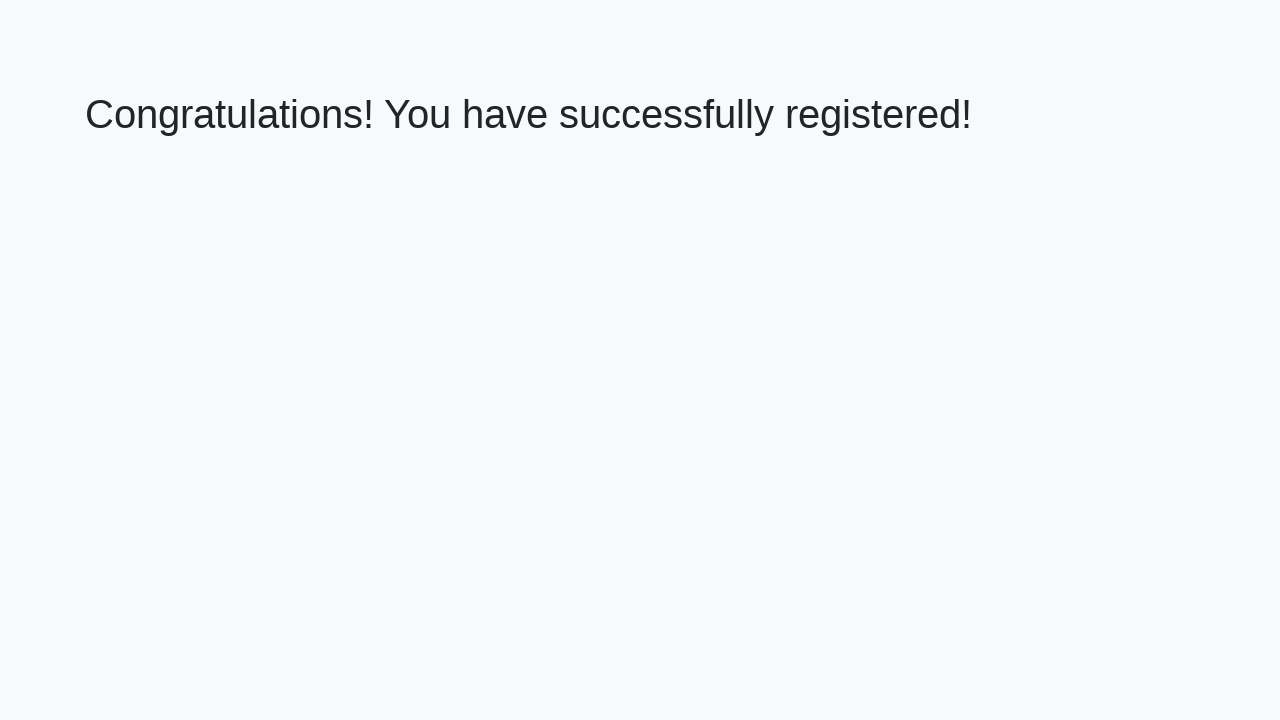